Tests an explicit wait scenario on a practice page by waiting for a price element to show "100", clicking the book button, calculating a math result from a displayed value, entering the answer, and submitting to verify the solution.

Starting URL: http://suninjuly.github.io/explicit_wait2.html

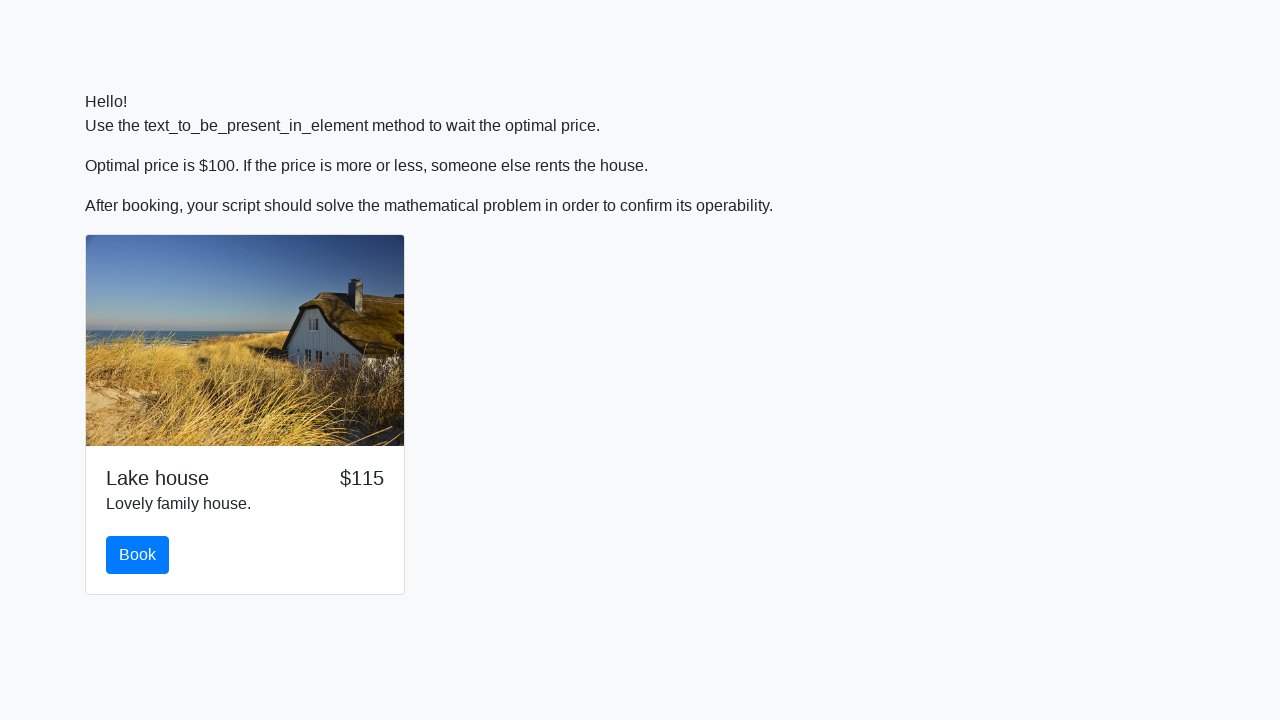

Waited for price element to display '100'
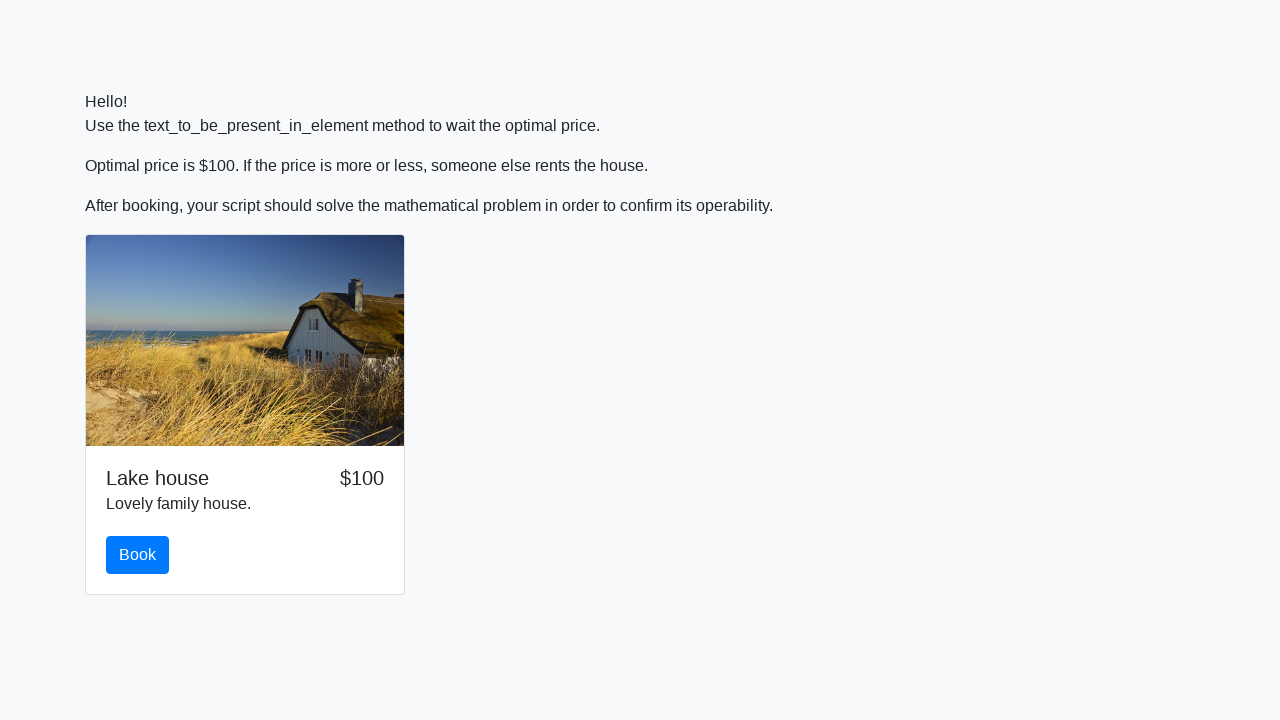

Clicked the book button at (138, 555) on #book
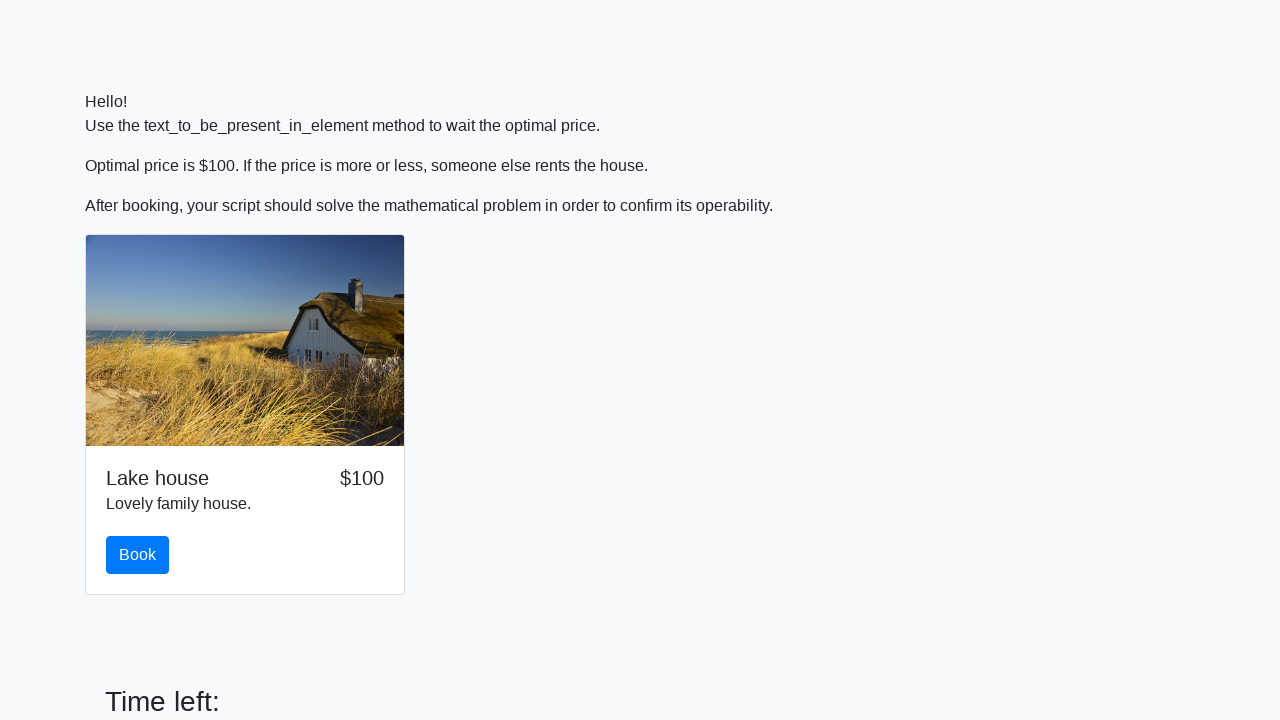

Retrieved x value from input_value element: 31
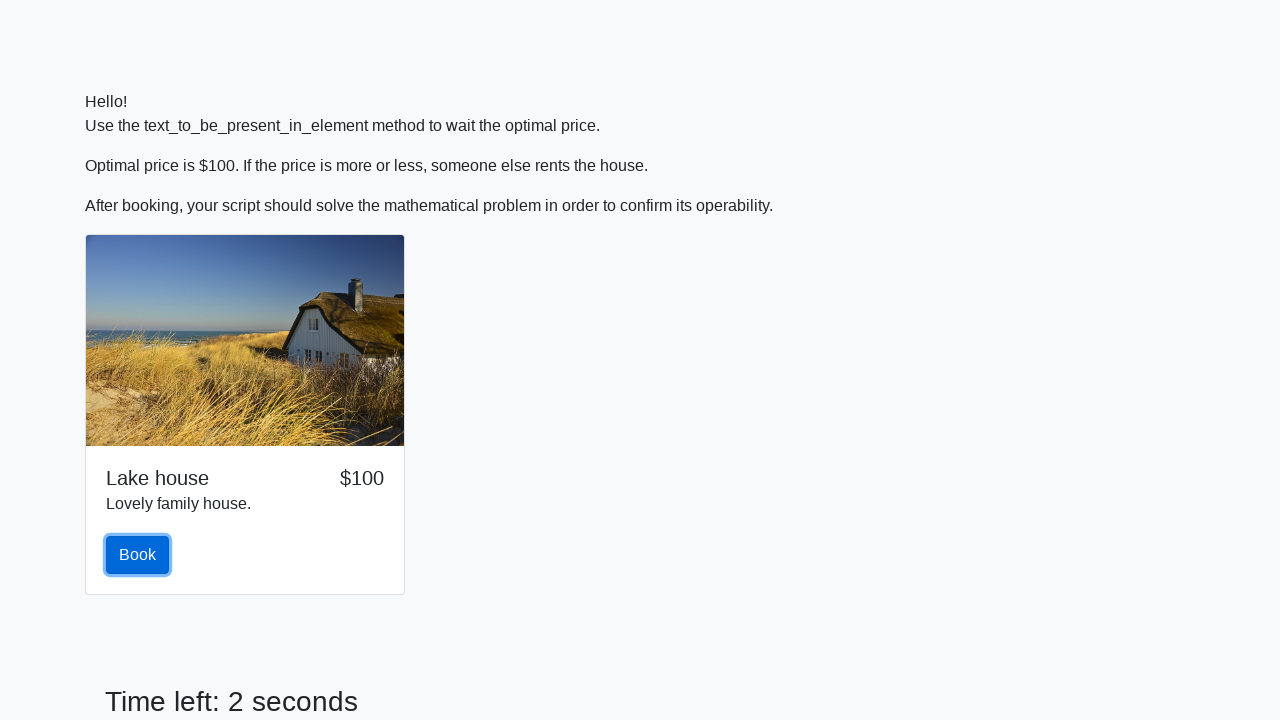

Calculated answer using math formula: 1.5786594259186228
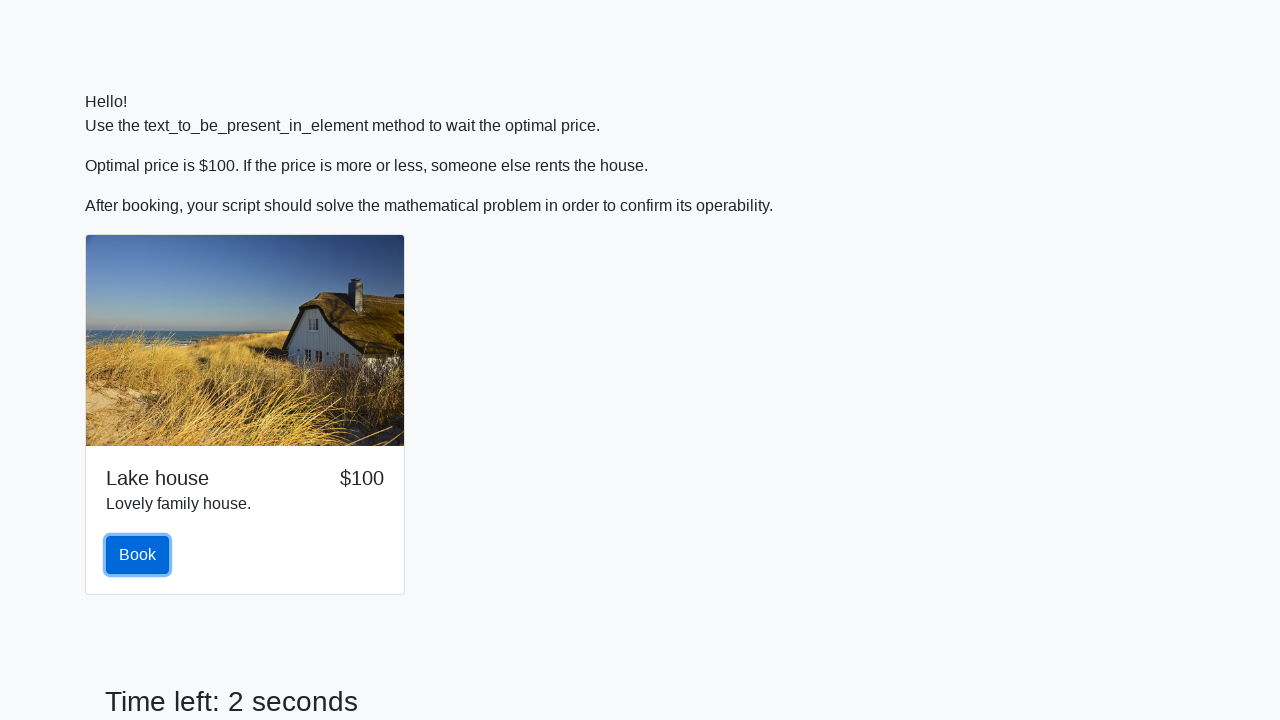

Filled answer field with calculated value: 1.5786594259186228 on #answer
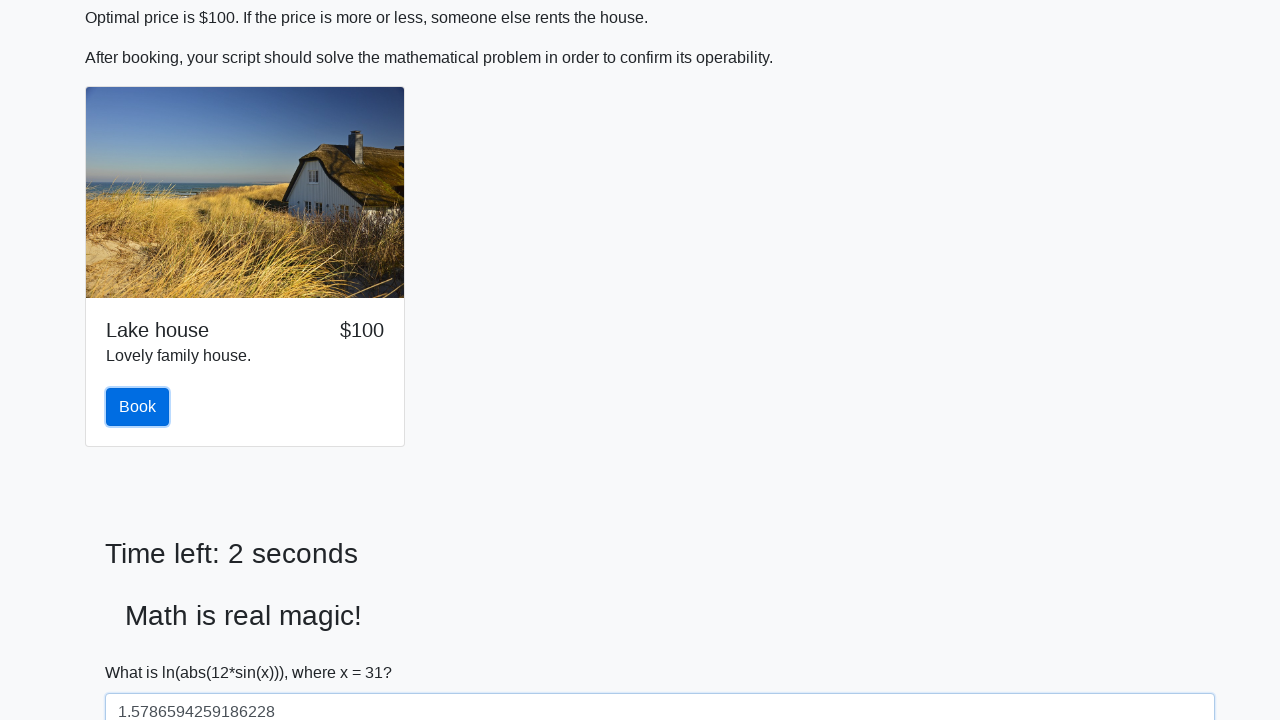

Clicked the solve button at (143, 651) on #solve
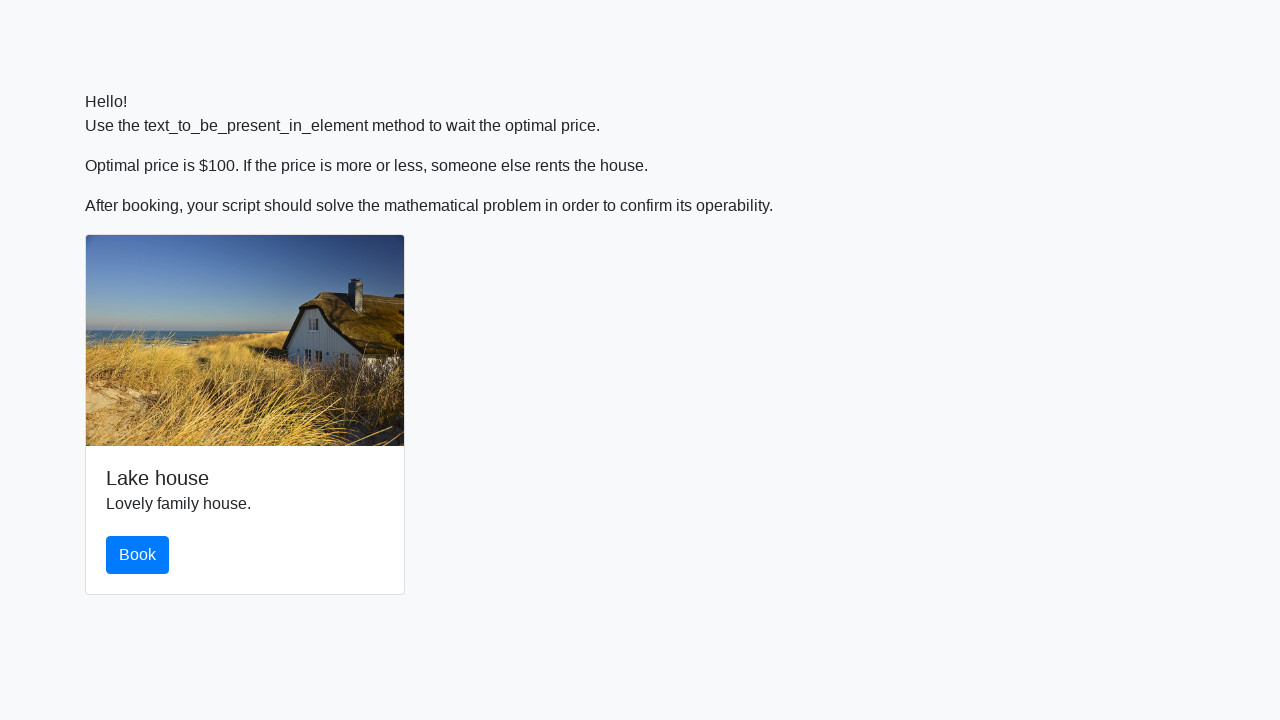

Set up dialog handler to accept alerts
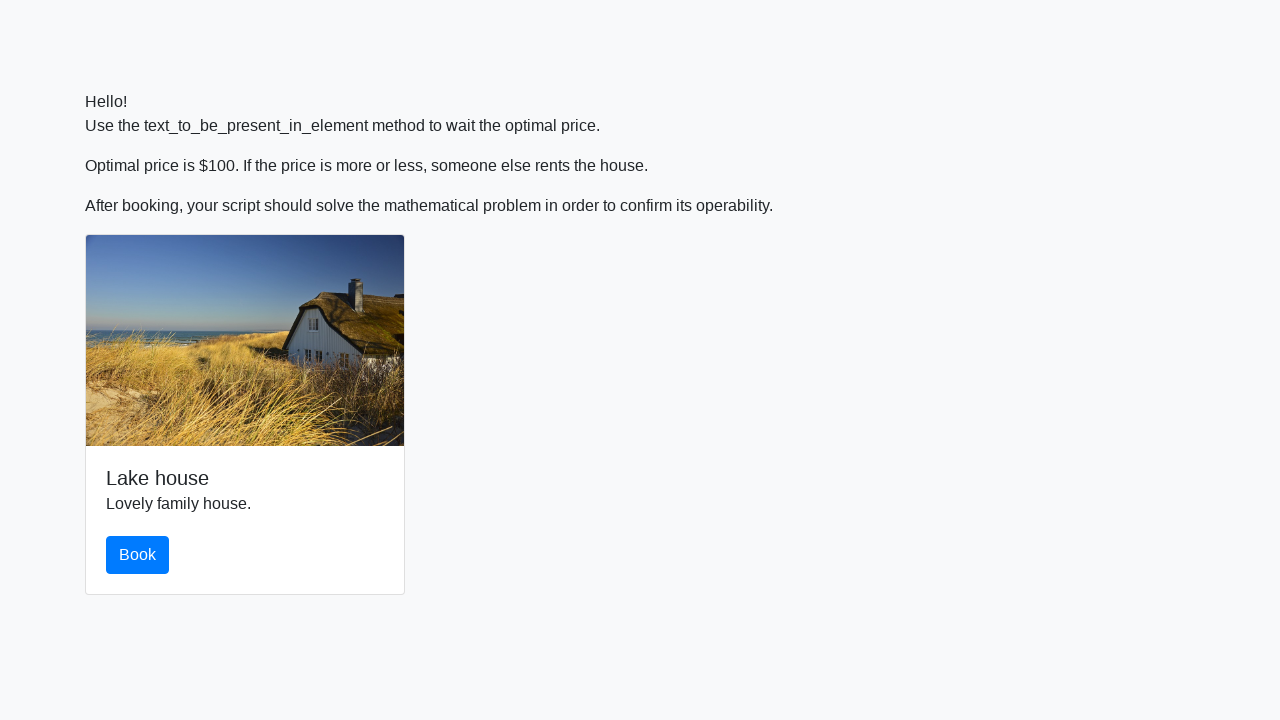

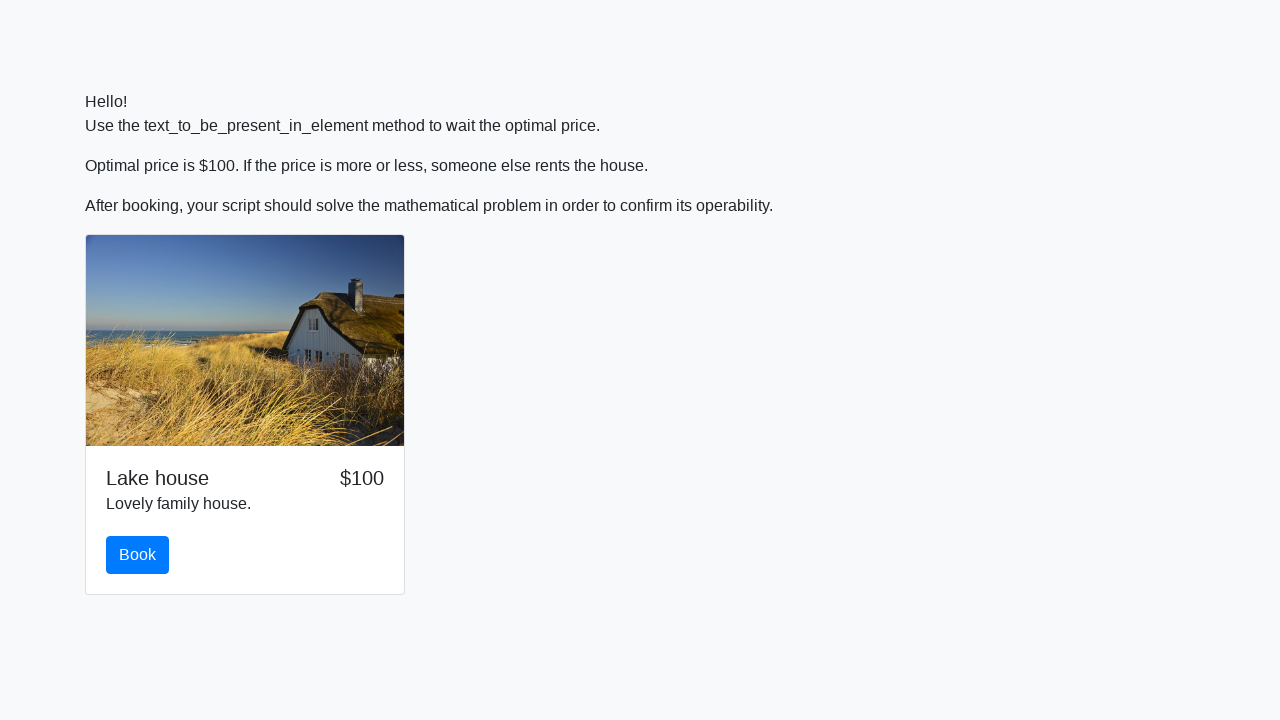